Tests that the company branding logo is displayed on the OrangeHRM login page

Starting URL: https://opensource-demo.orangehrmlive.com/web/index.php/auth/login

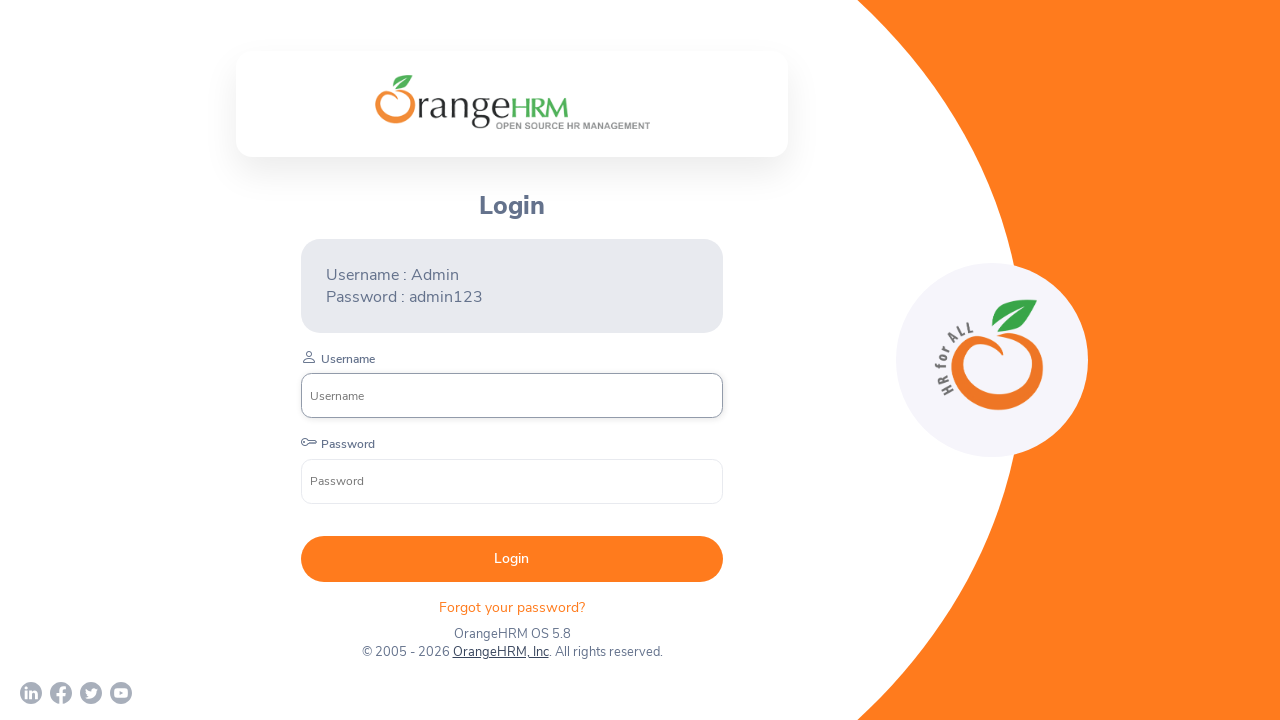

Waited 3 seconds for OrangeHRM login page to load
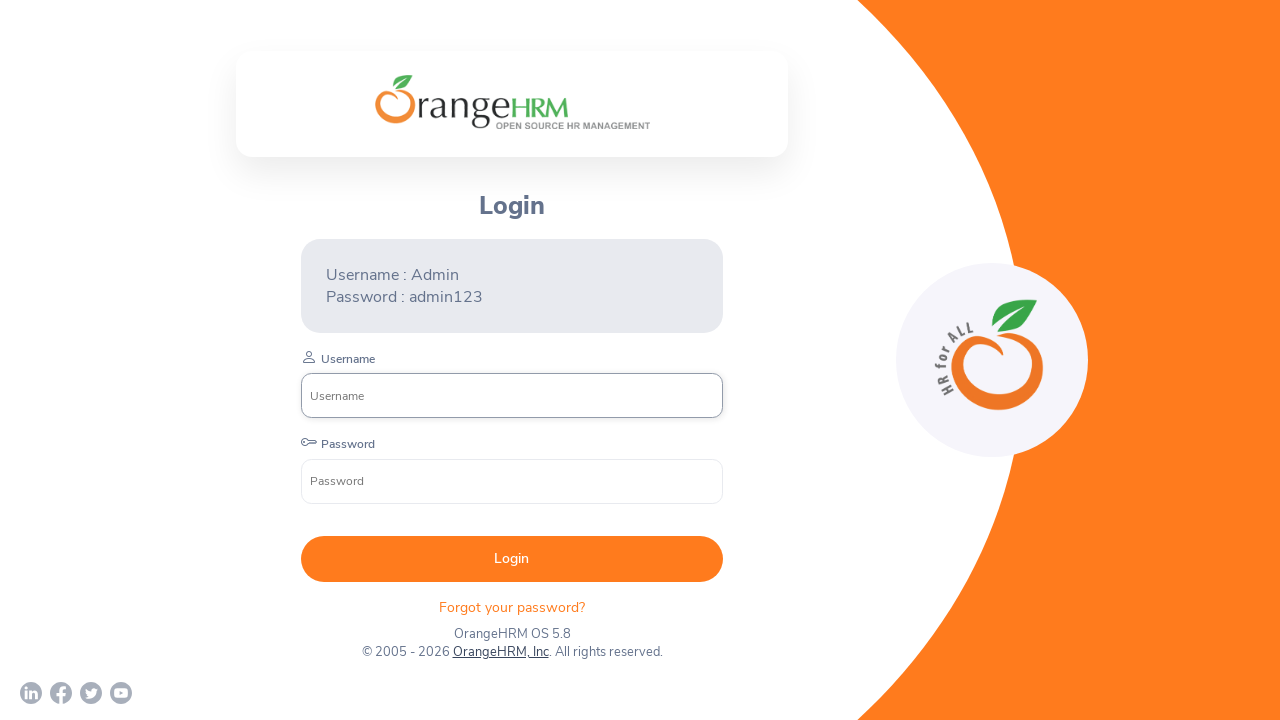

Located company branding logo element
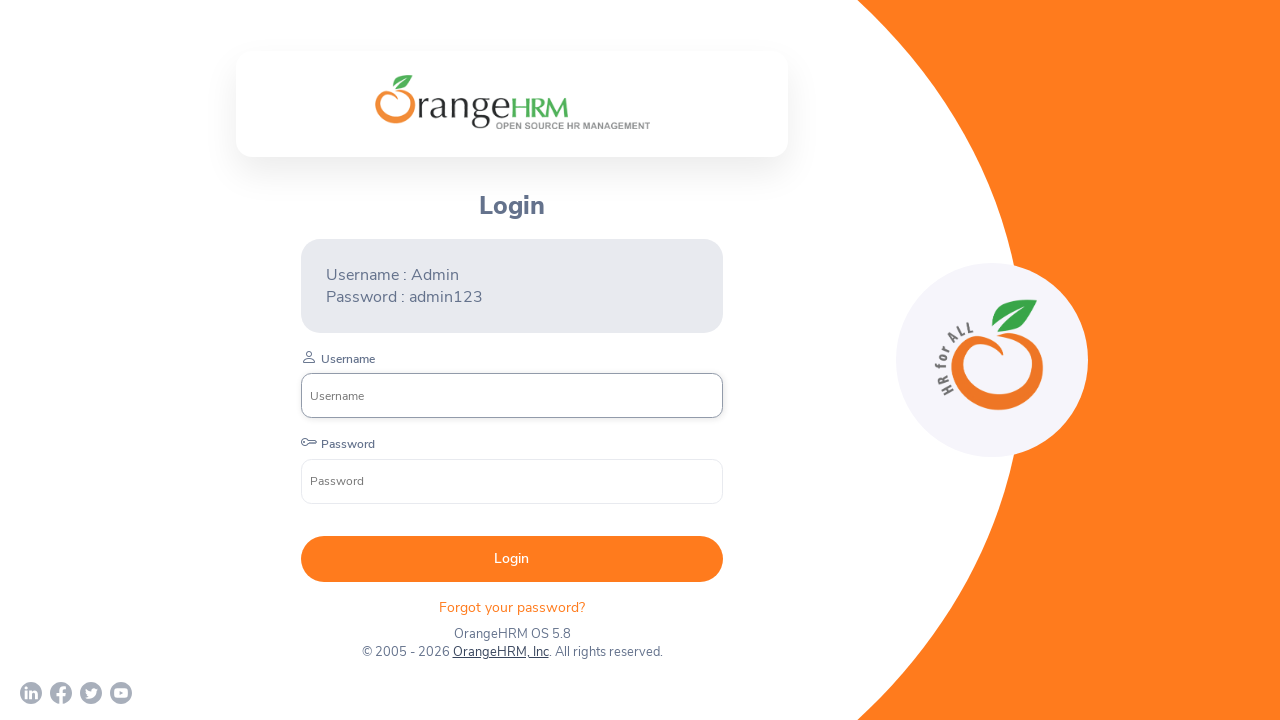

Verified that company branding logo is visible on login page
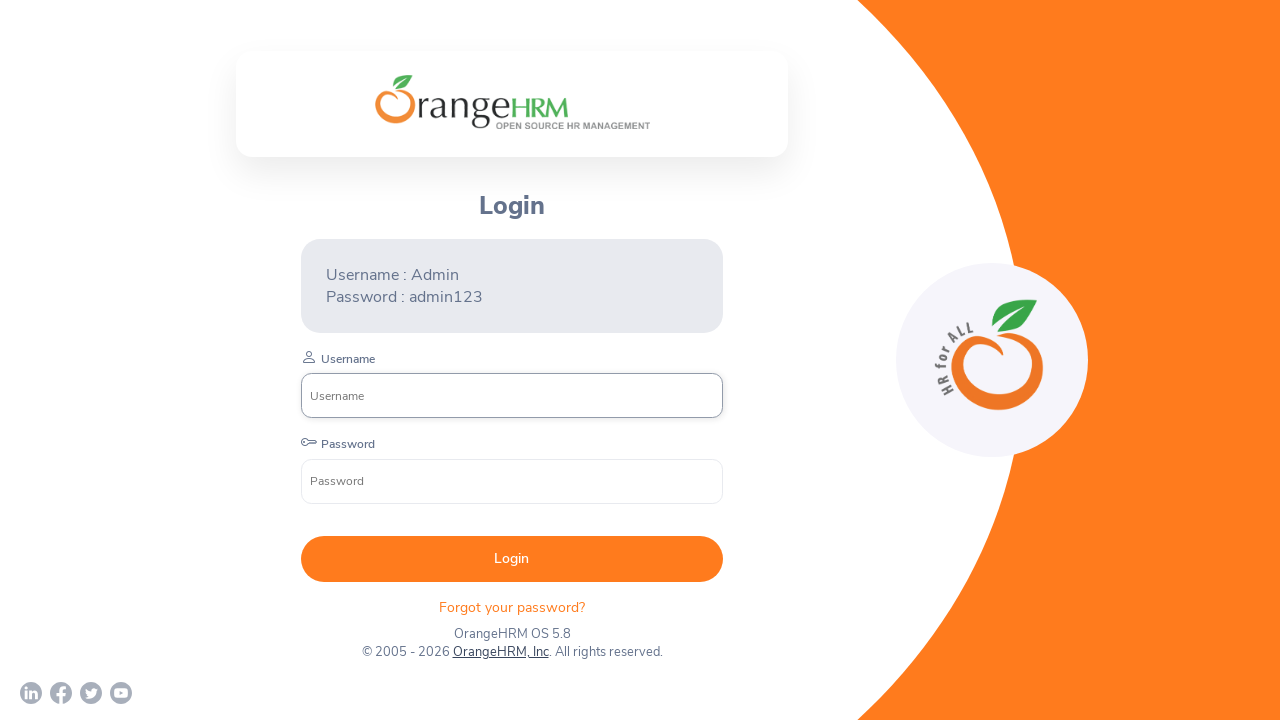

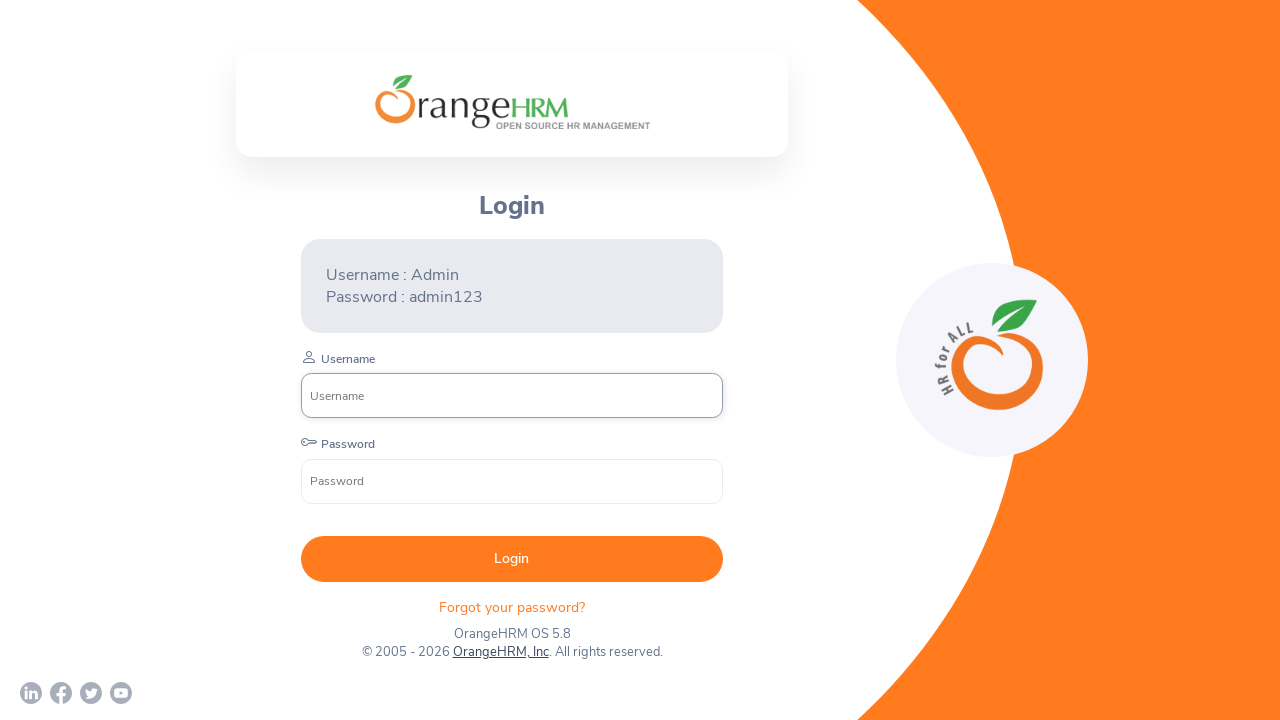